Navigates to a page with iframes and verifies that frames can be detected on the page

Starting URL: https://letcode.in/frame

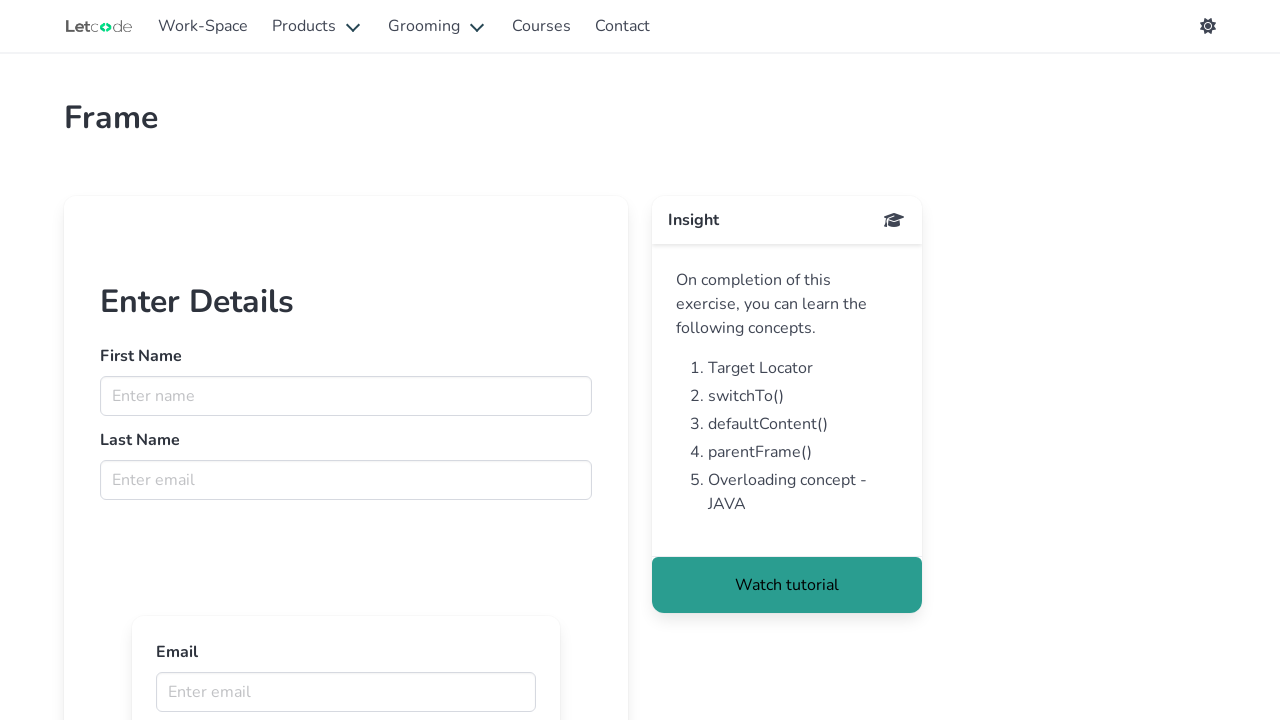

Navigated to frame test page at https://letcode.in/frame
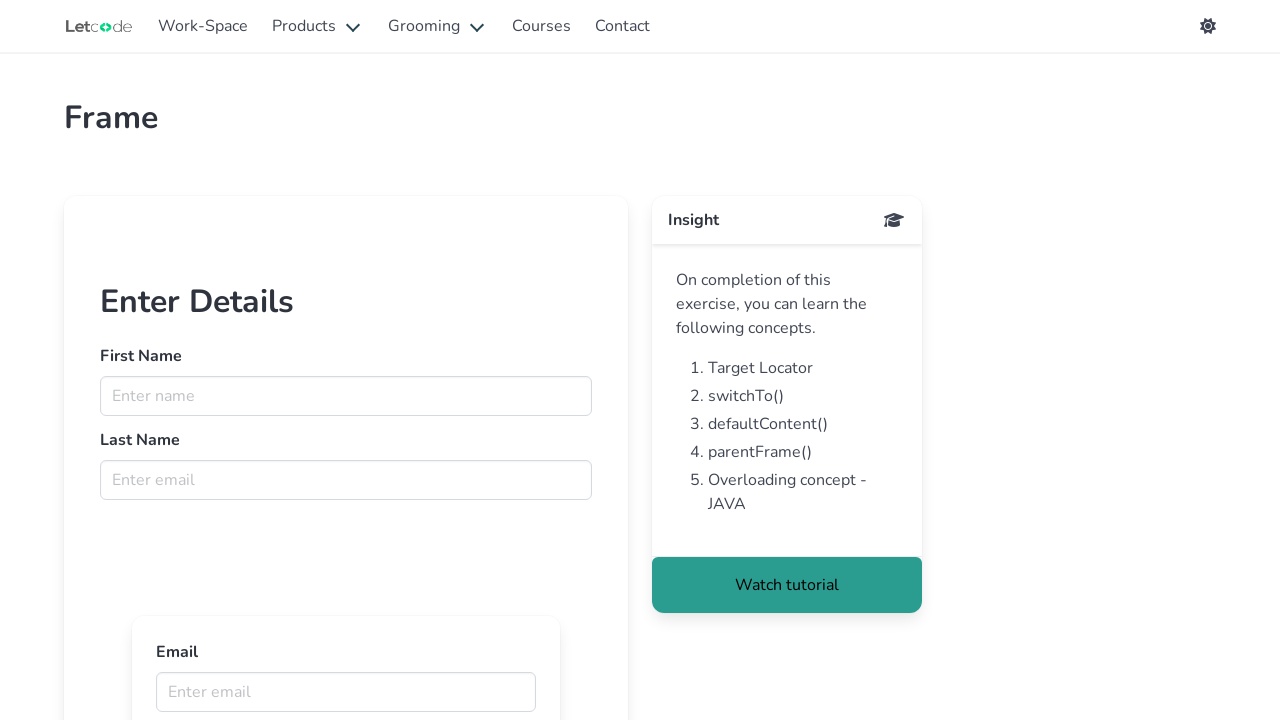

Page DOM content loaded
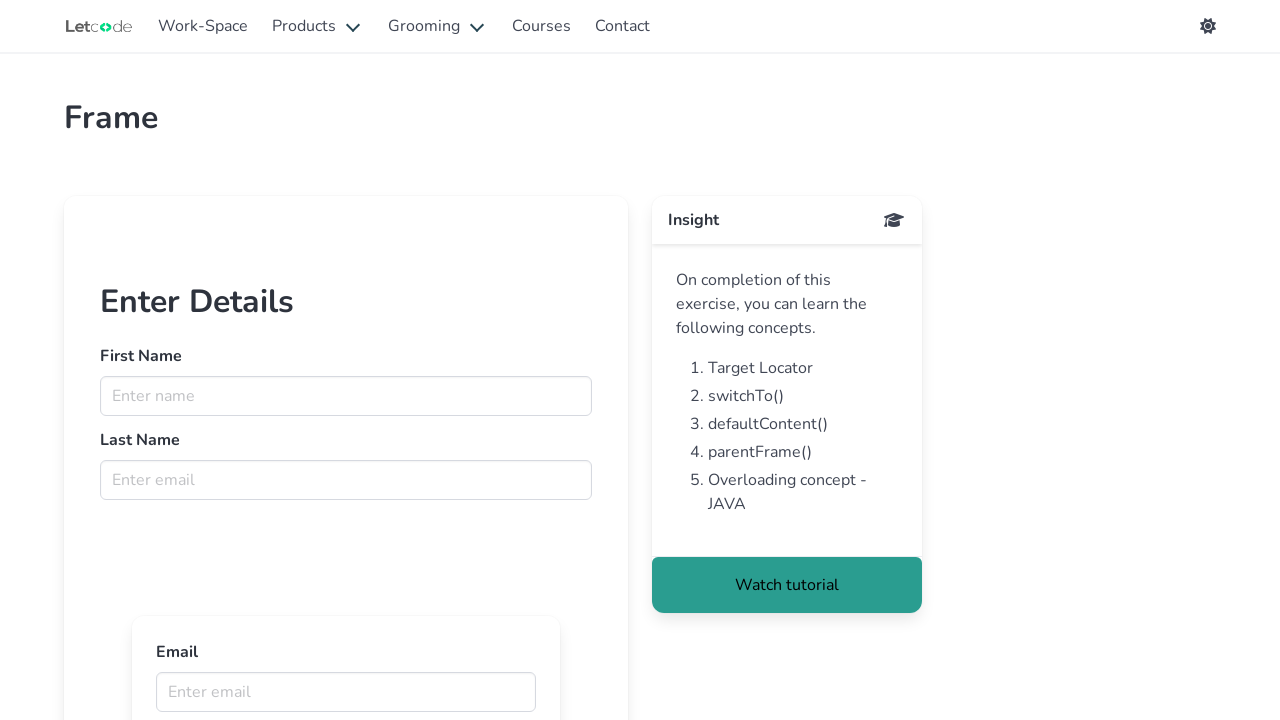

Retrieved all frames from page - found 10 frames
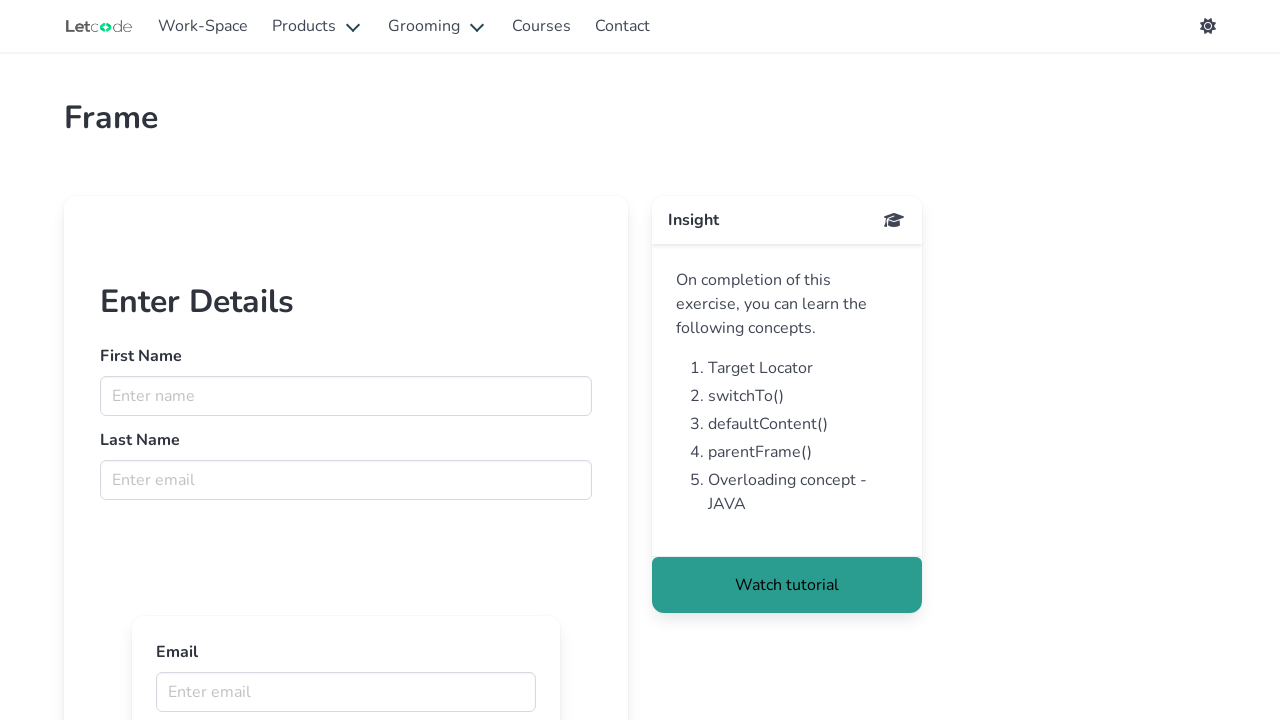

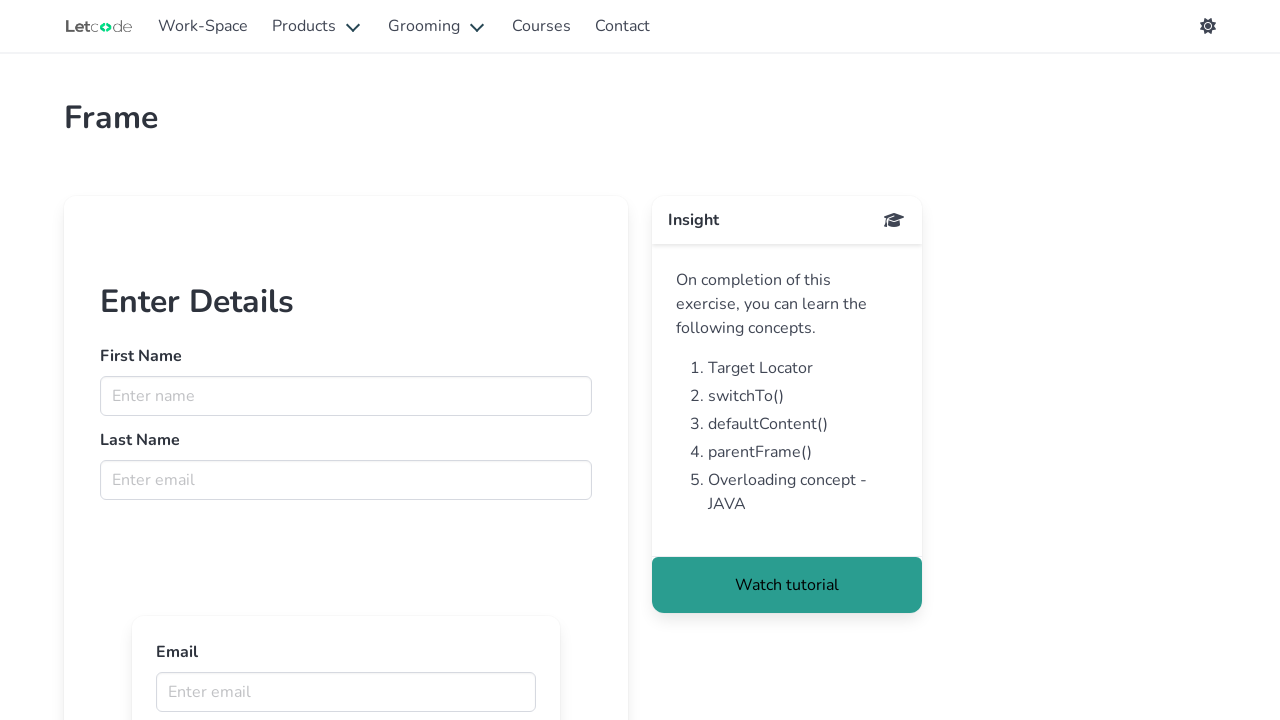